Tests verifying that a text box is disabled

Starting URL: https://www.leafground.com/

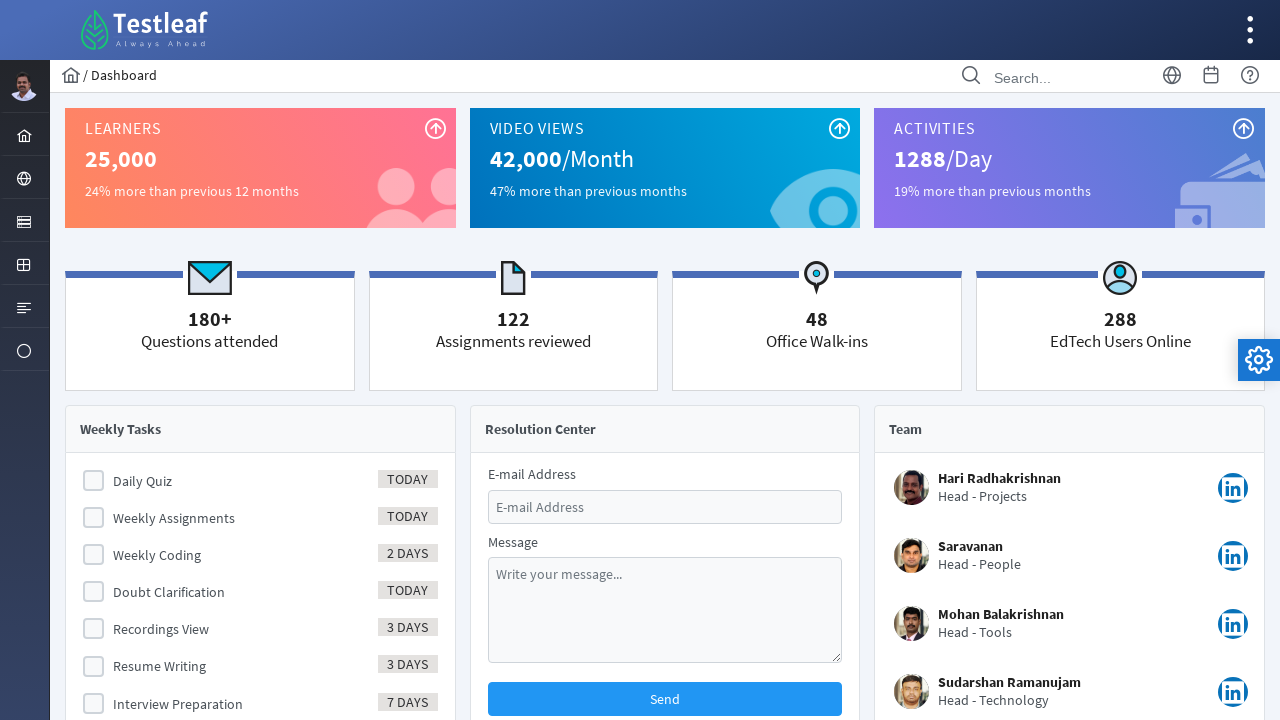

Clicked menu form button to open menu at (24, 220) on #menuform\:j_idt40
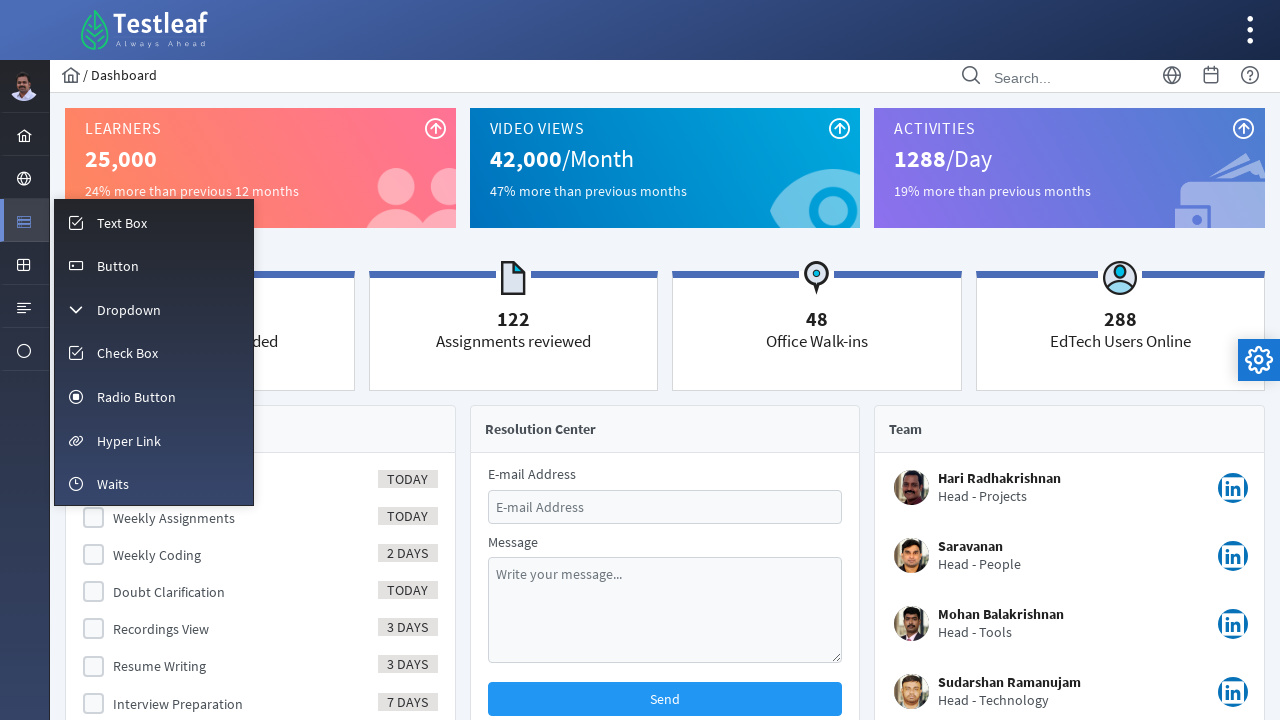

Clicked input menu option to navigate to input section at (154, 222) on #menuform\:m_input
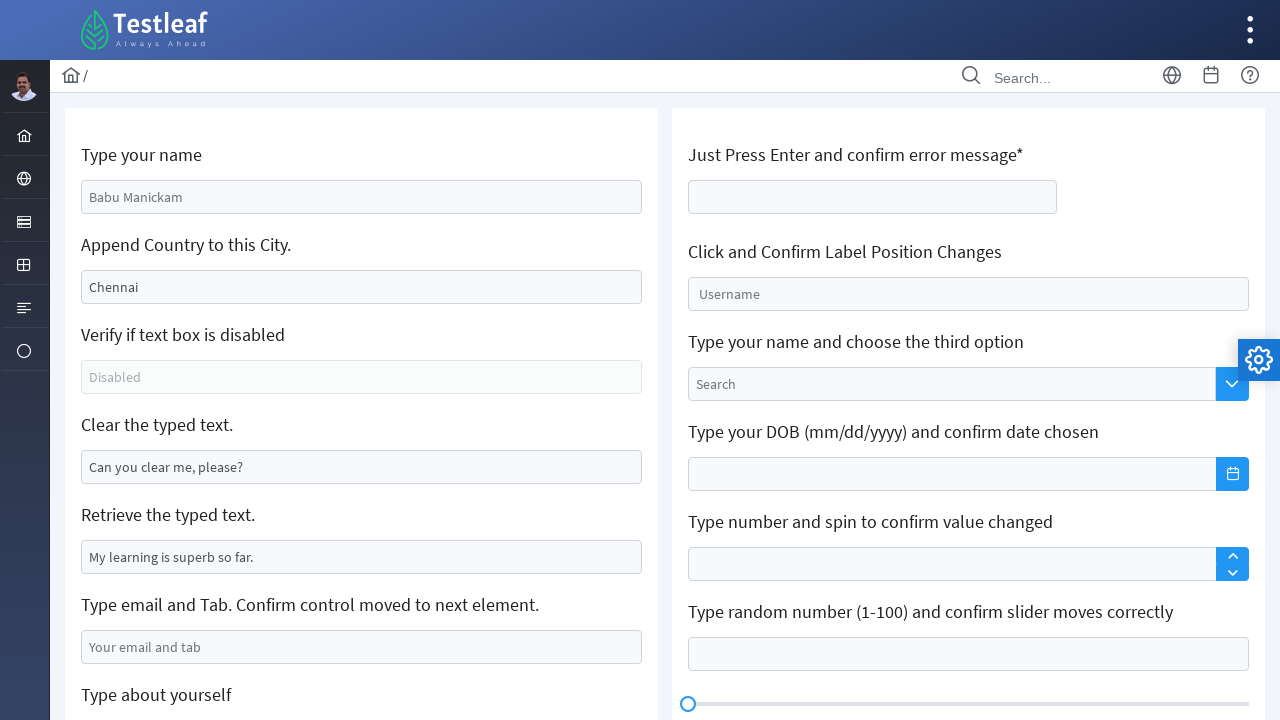

Checked if text box is enabled
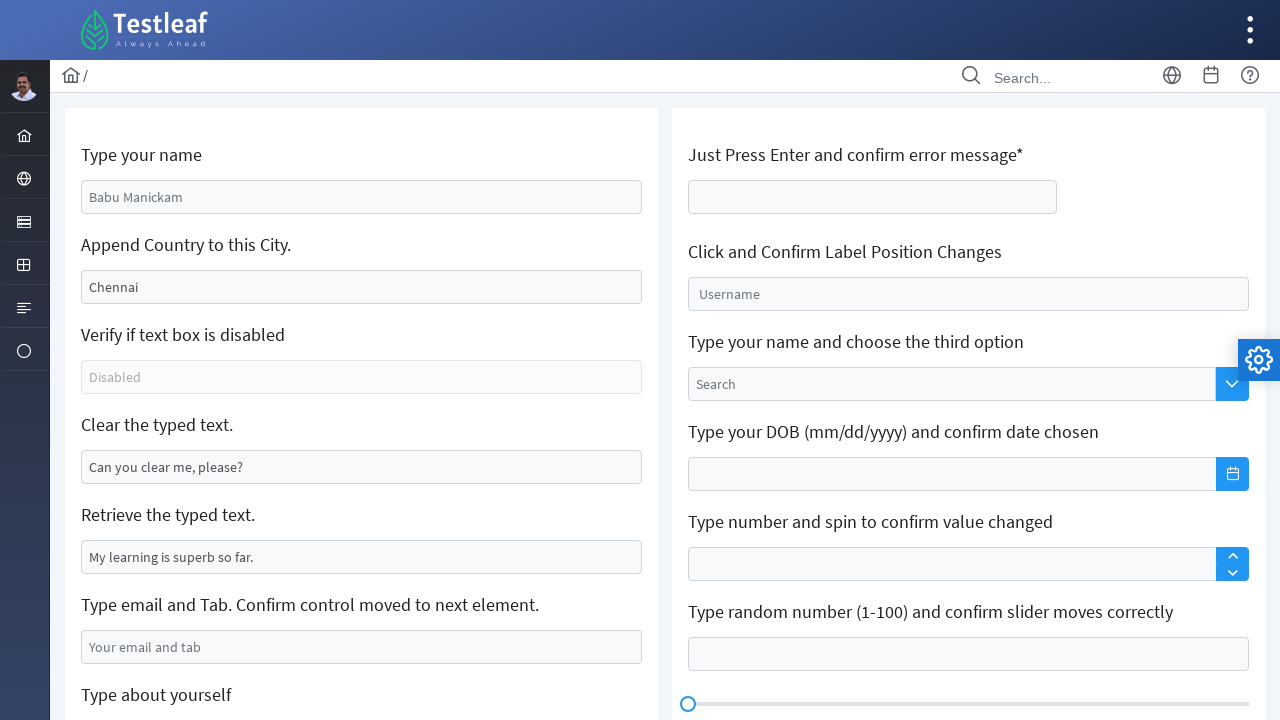

Verified that text box is disabled
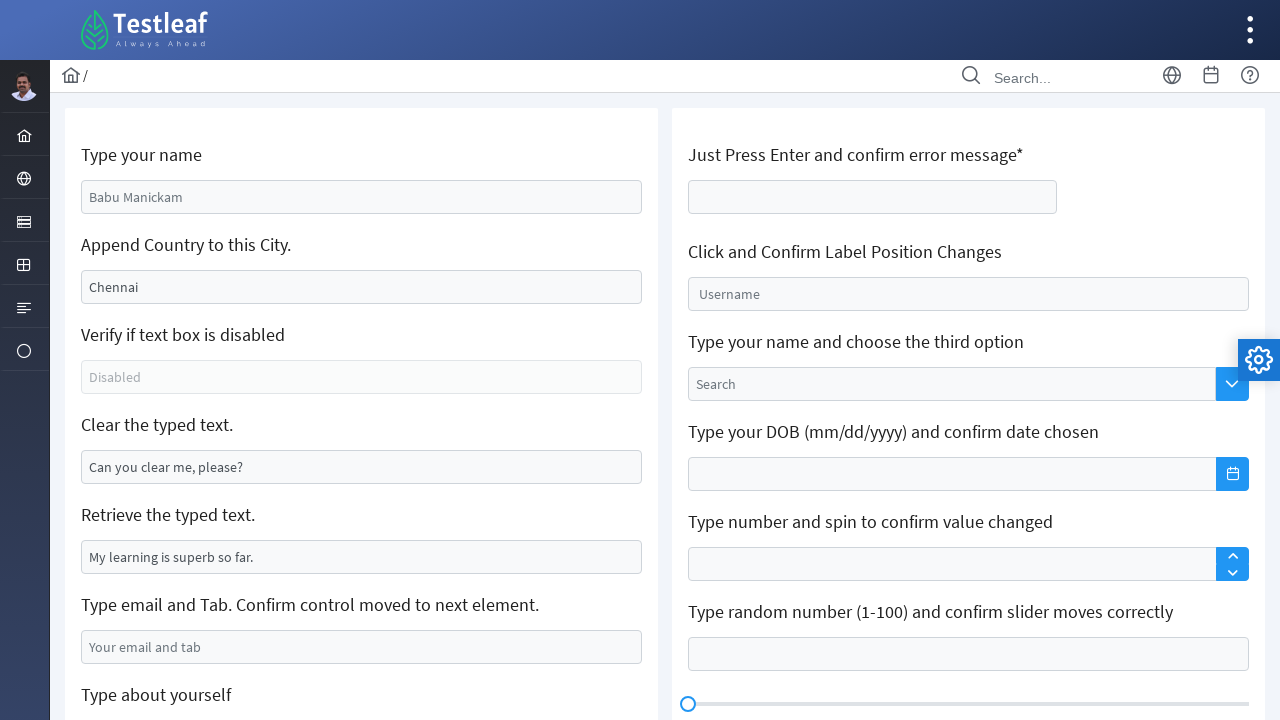

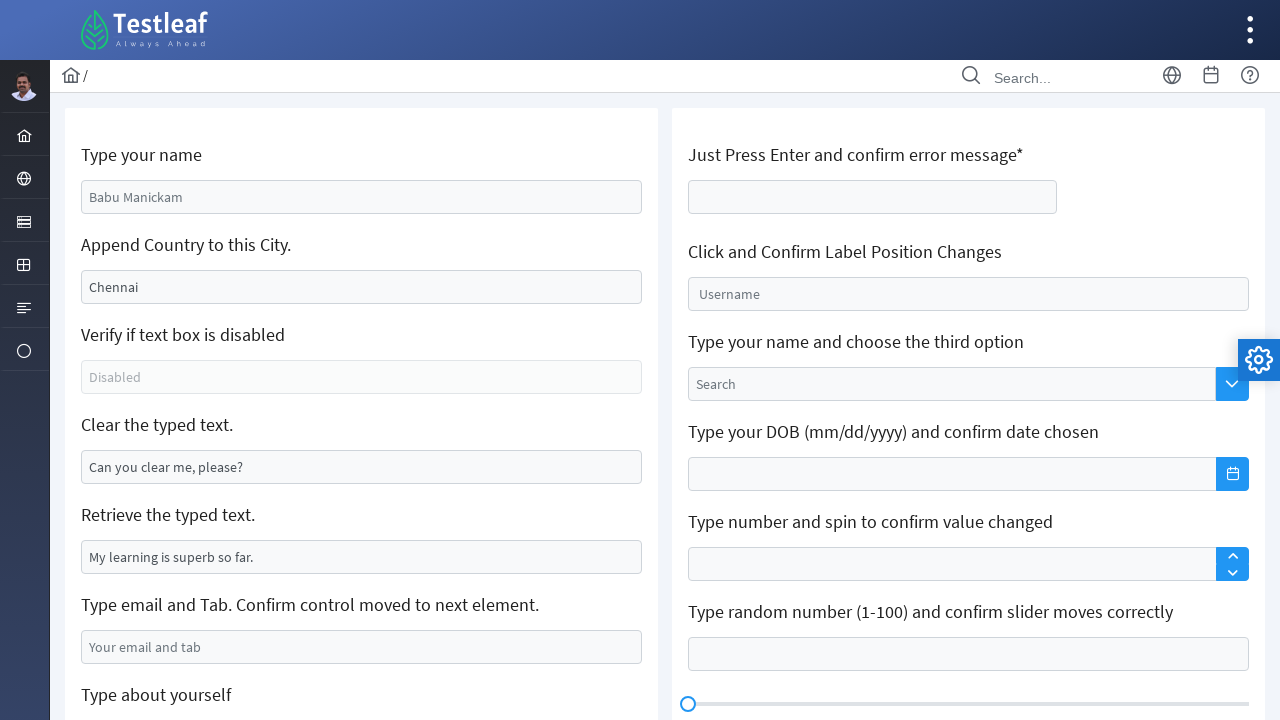